Tests new tab handling by clicking a button to open a new tab, switching between tabs, and reading text from both tabs

Starting URL: https://demoqa.com/browser-windows

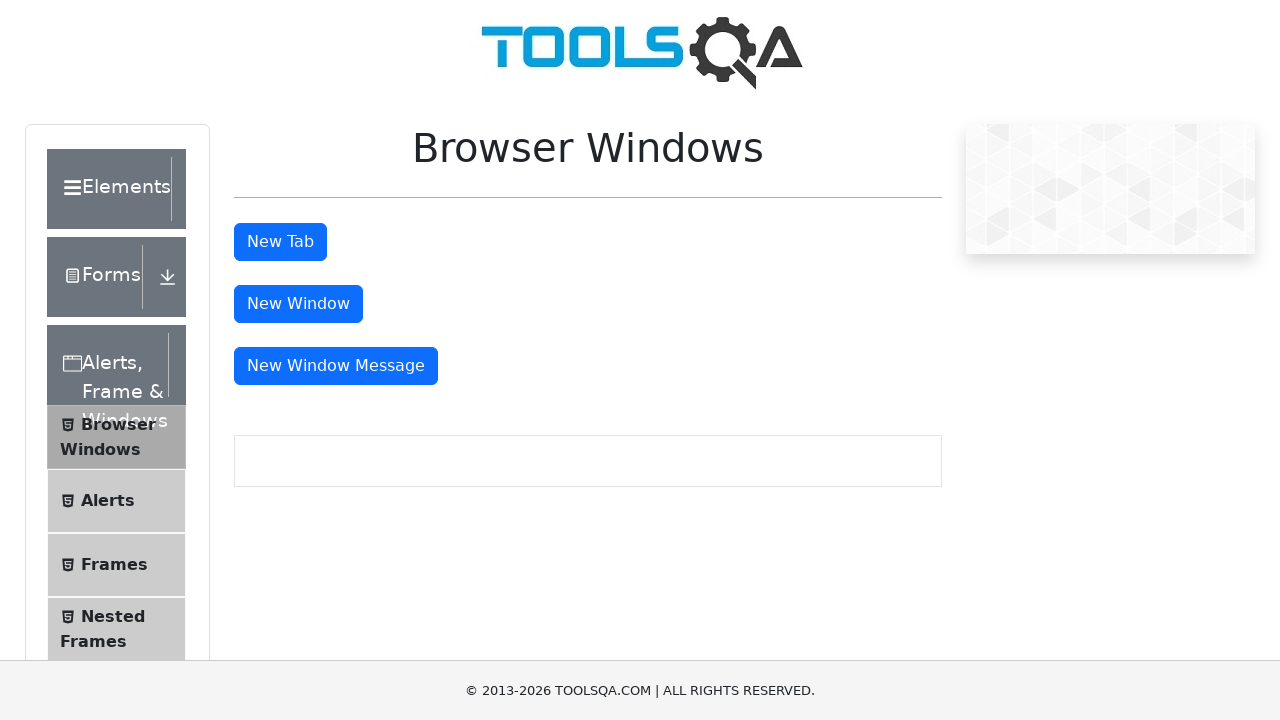

Clicked button to open new tab at (280, 242) on #tabButton
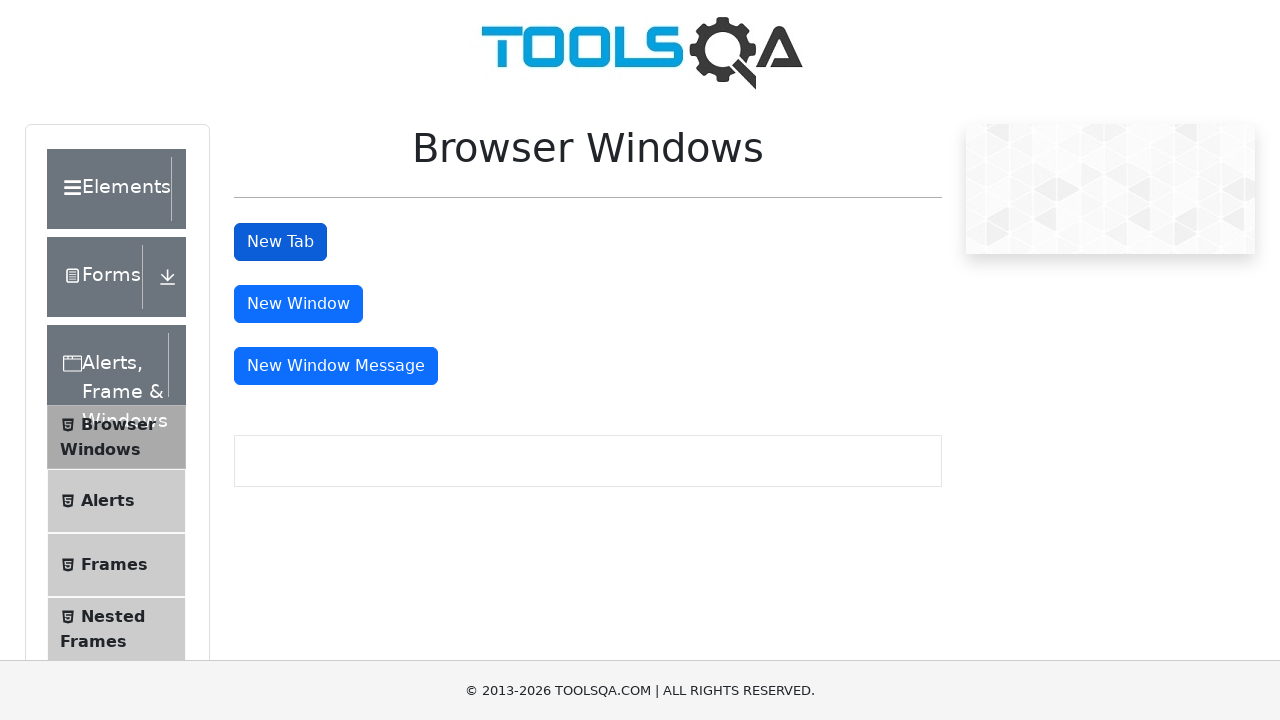

New tab opened and captured
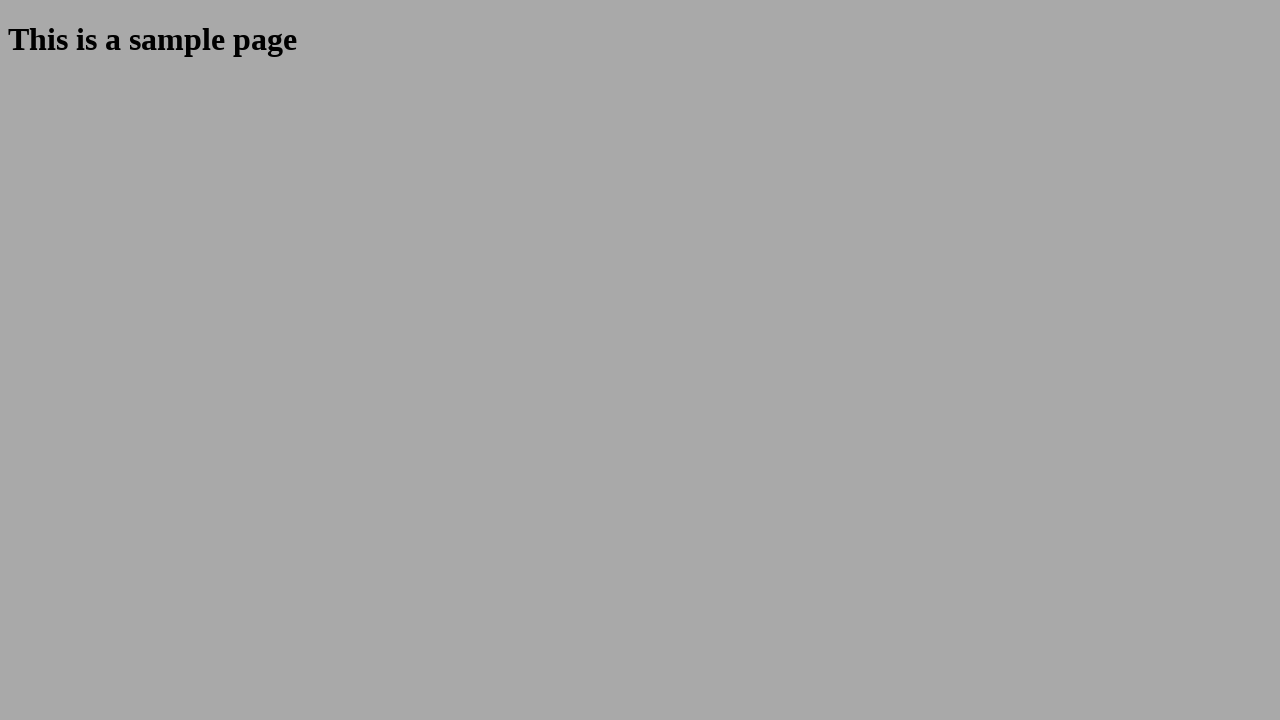

Waited for header element in new tab
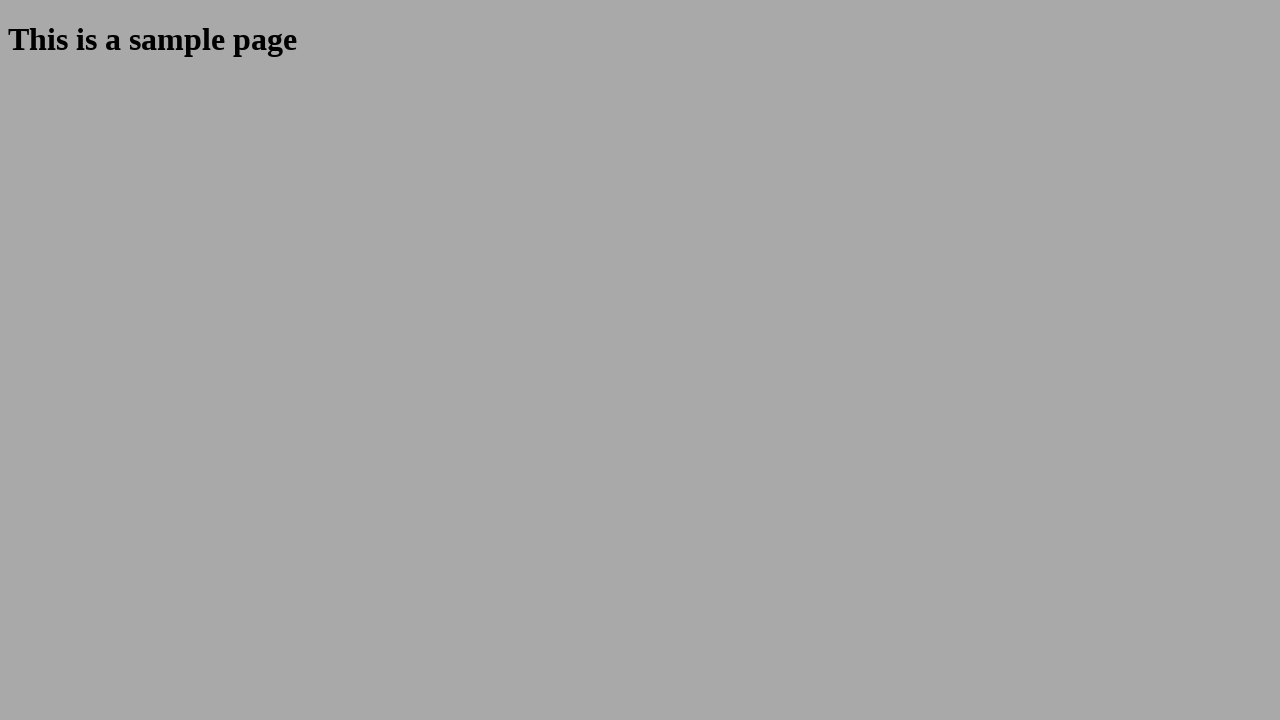

Original tab is still accessible via current_page reference
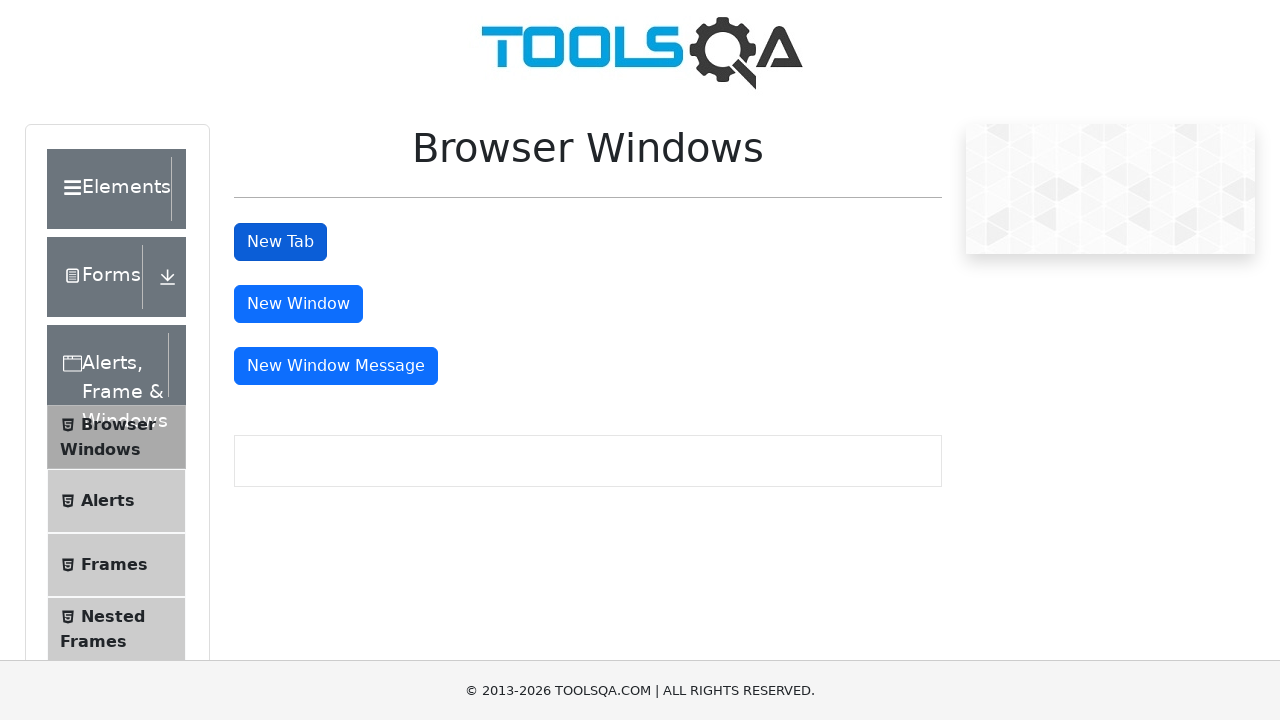

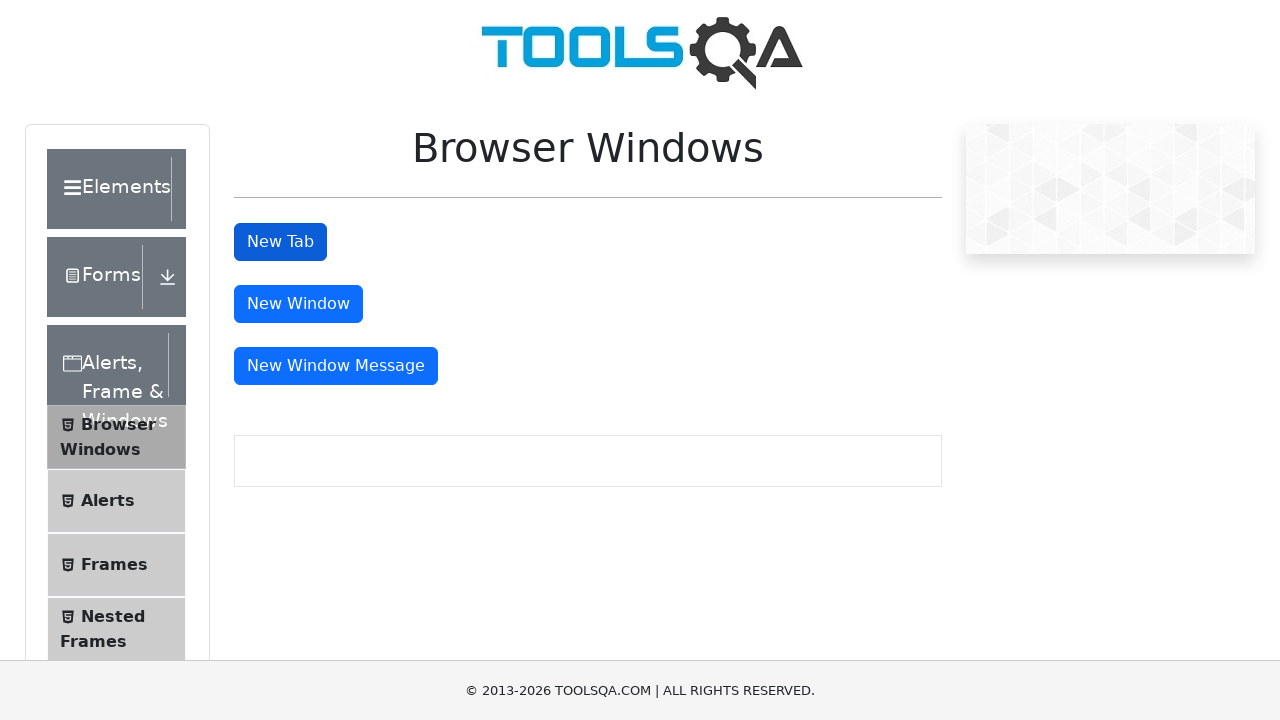